Creates a task, edits it by double-clicking and pressing Tab, then verifies the edit was saved

Starting URL: https://todomvc.com/examples/emberjs/todomvc/dist/

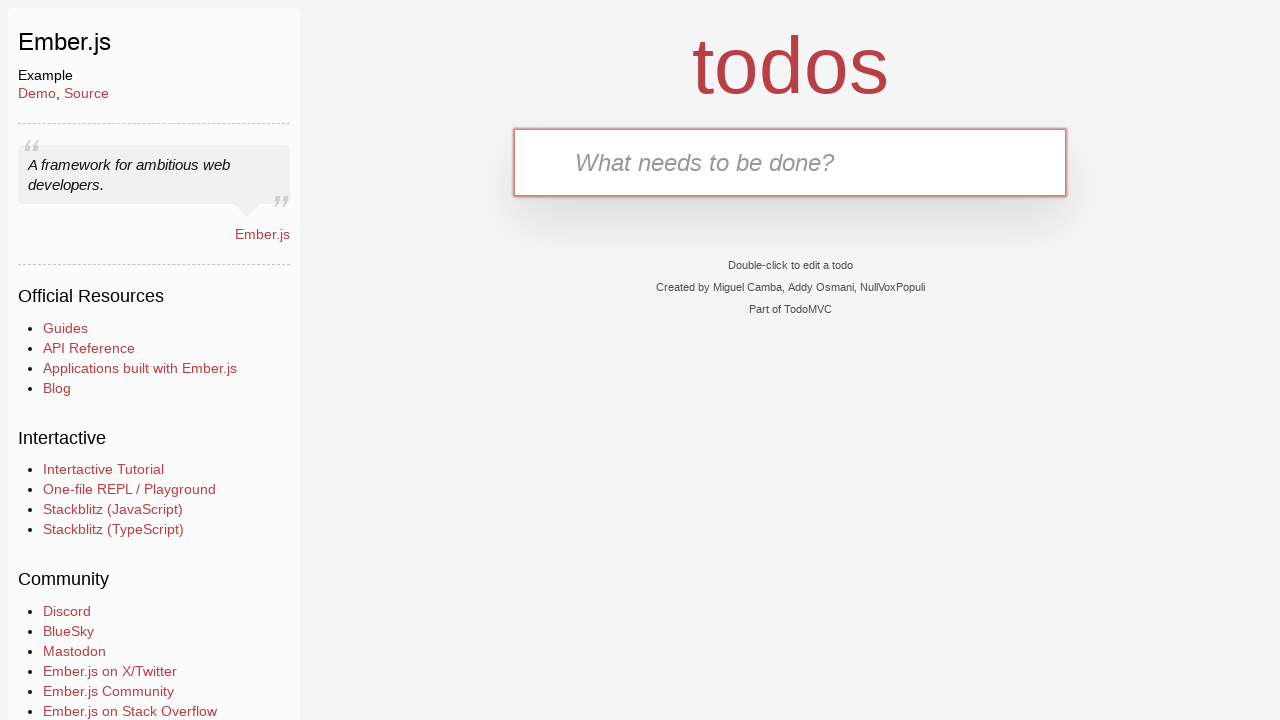

Typed new task name 'Task to Edit by Tab' into input field on .new-todo
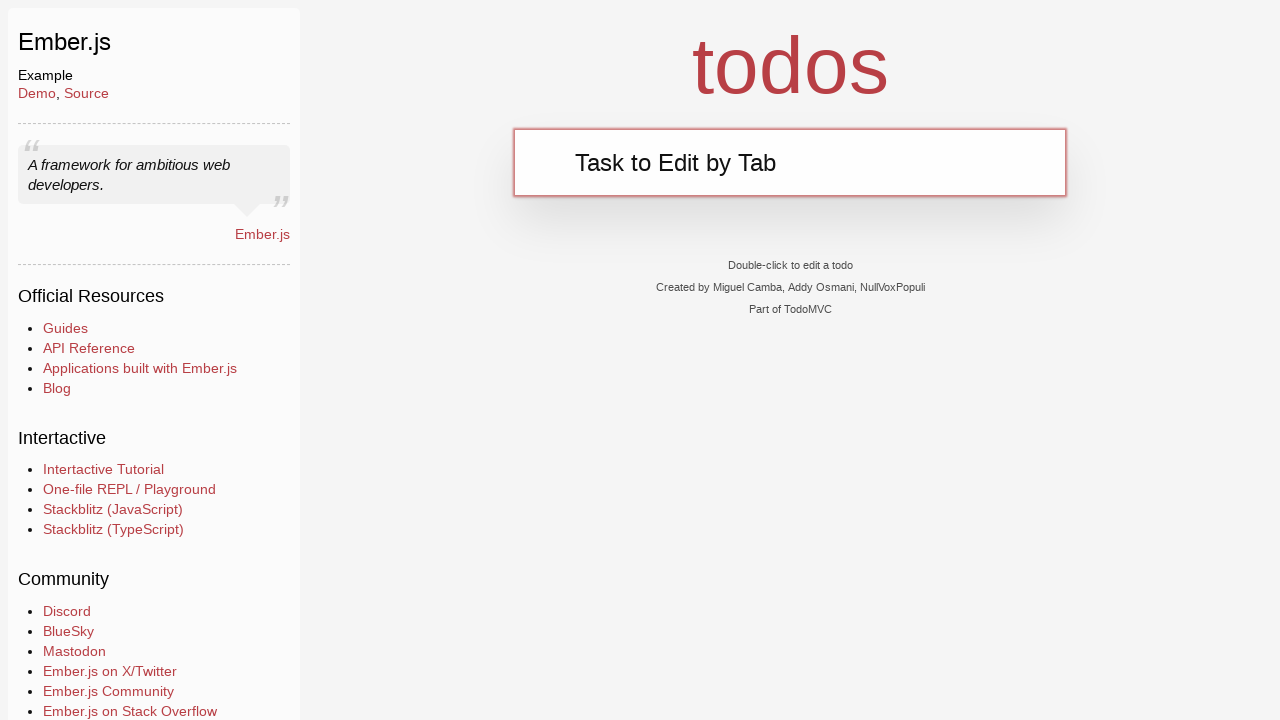

Pressed Enter to create the task
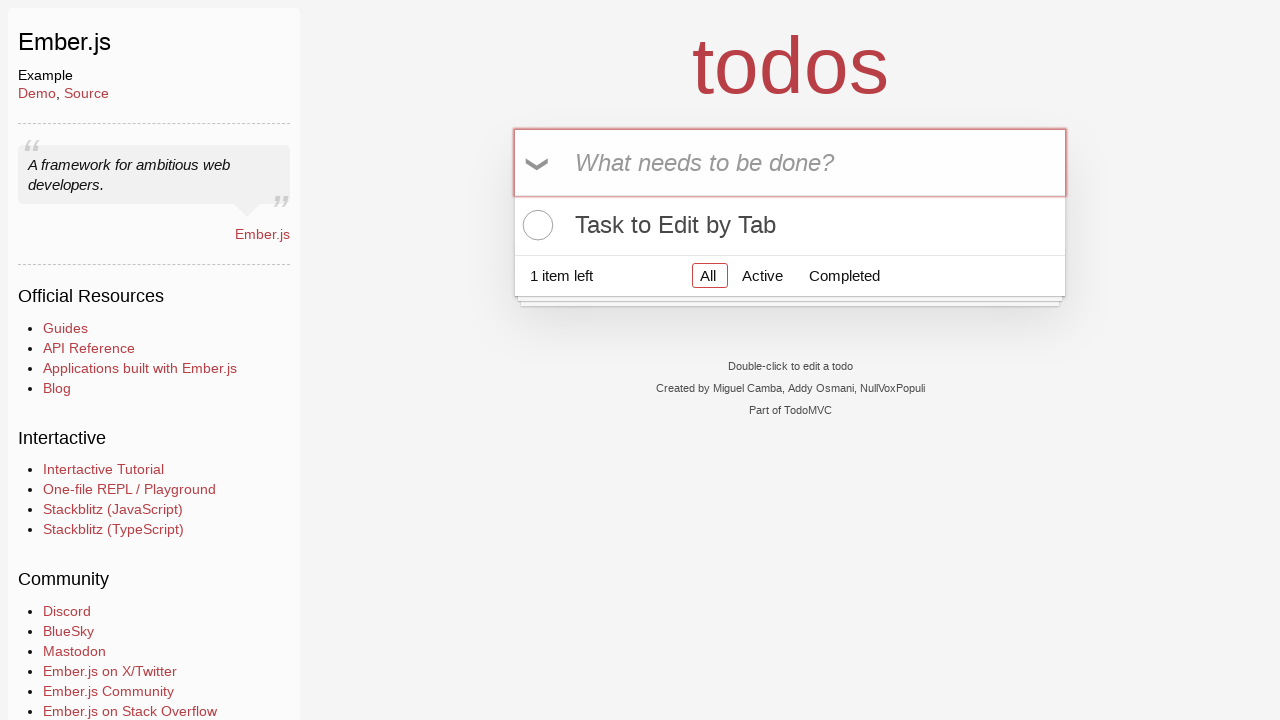

Double-clicked on task to enter edit mode at (790, 225) on .todo-list li:has-text('Task to Edit by Tab')
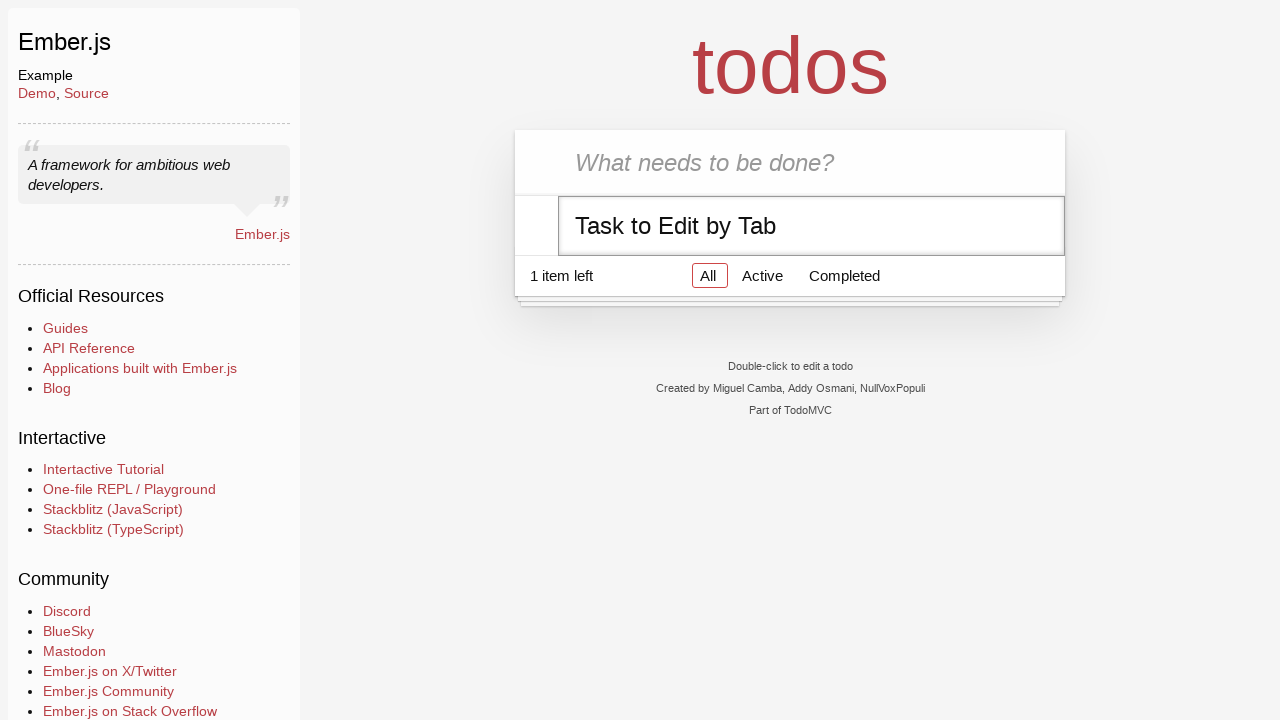

Typed edited task name 'Edited Task by Tab' into edit field on .todo-list li:has-text('Task to Edit by Tab') input.edit
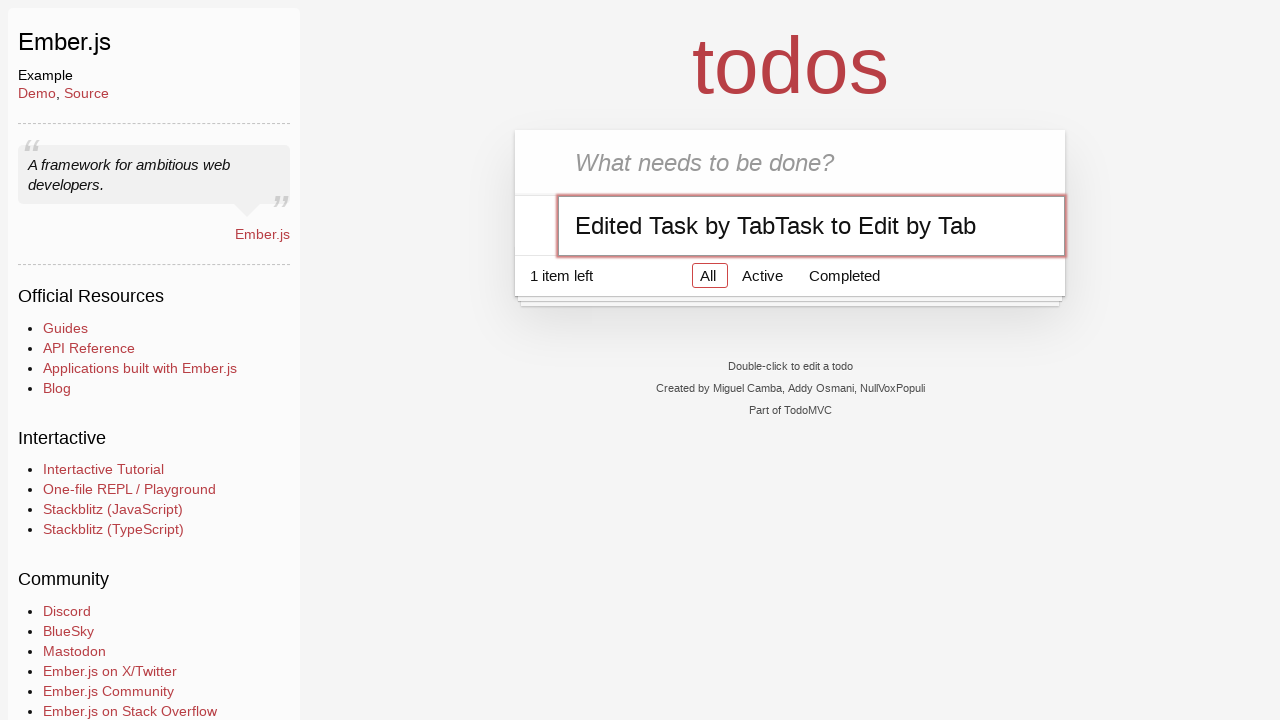

Pressed Tab to save the edited task
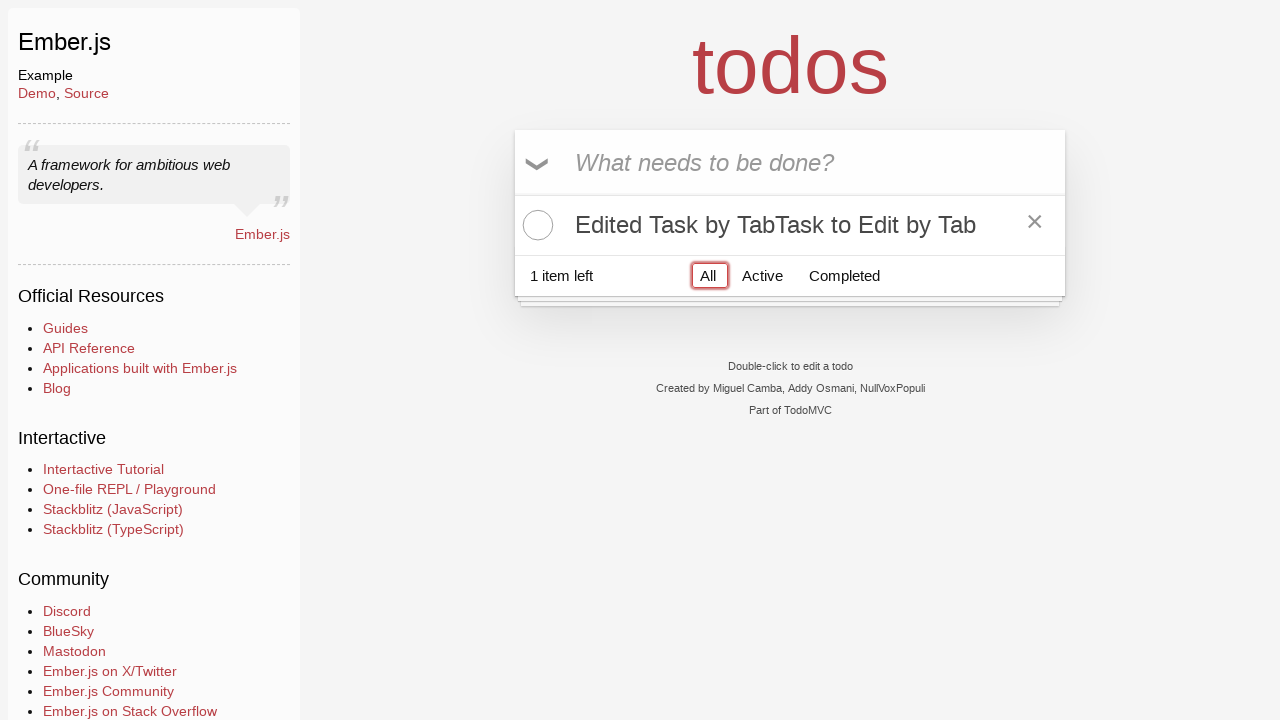

Verified that edited task is visible with new name 'Edited Task by Tab'
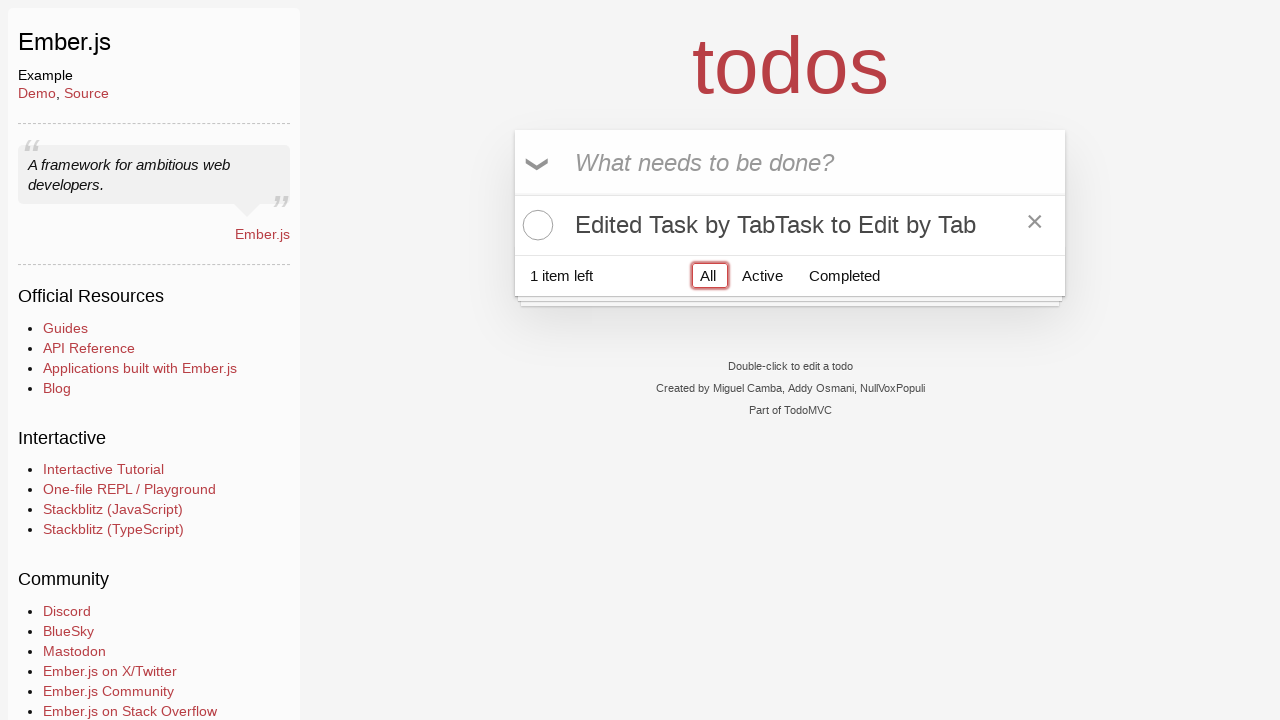

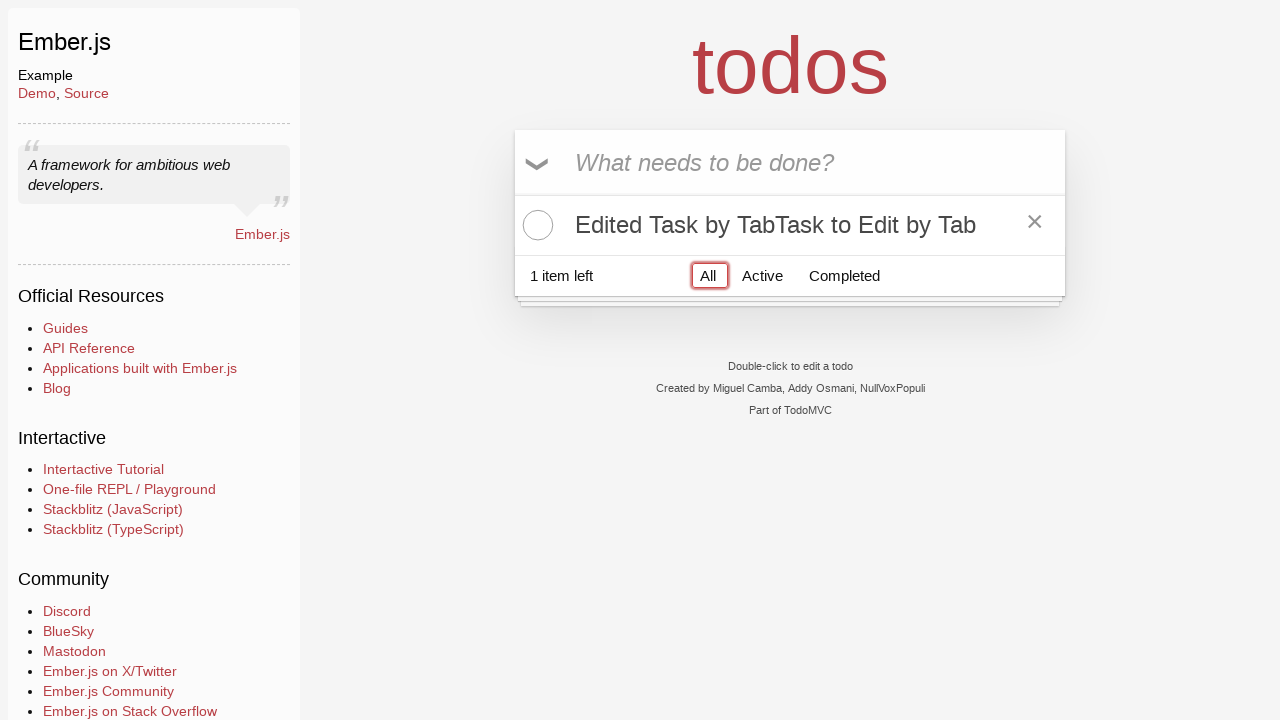